Tests JavaScript alert handling by clicking a button that triggers an alert and then accepting the alert dialog

Starting URL: https://demoqa.com/alerts

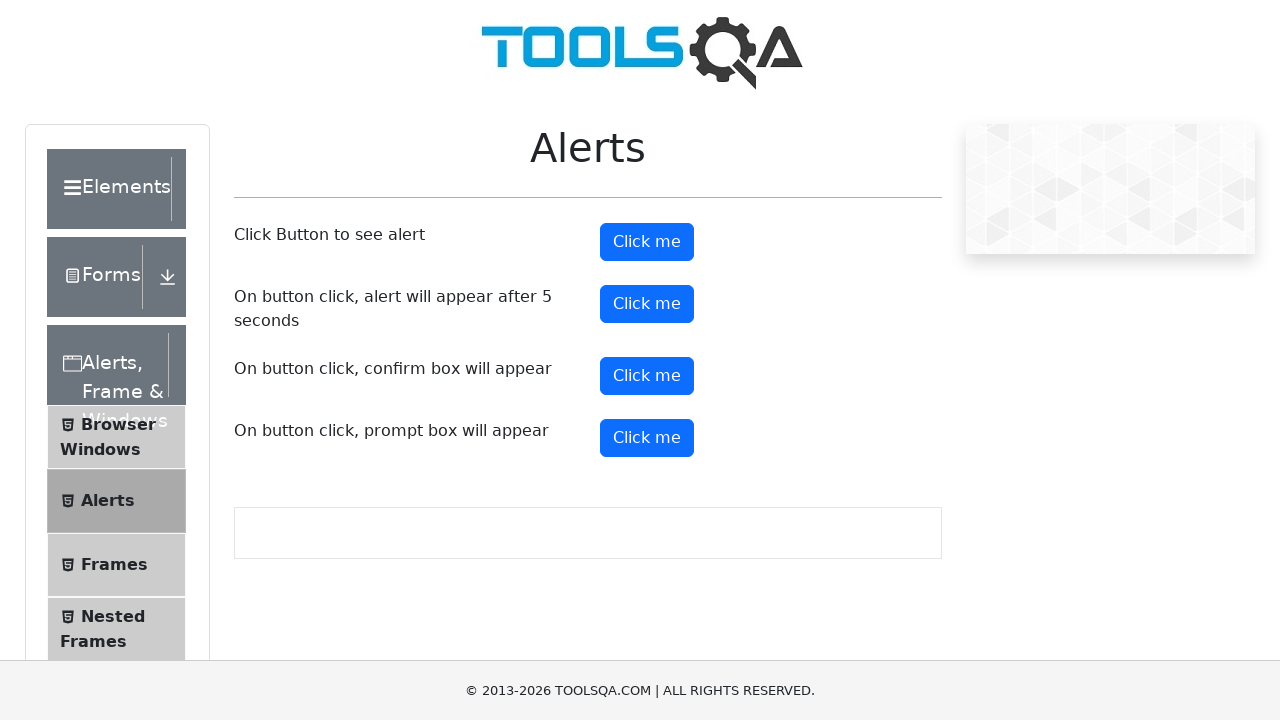

Set up dialog handler to accept alerts
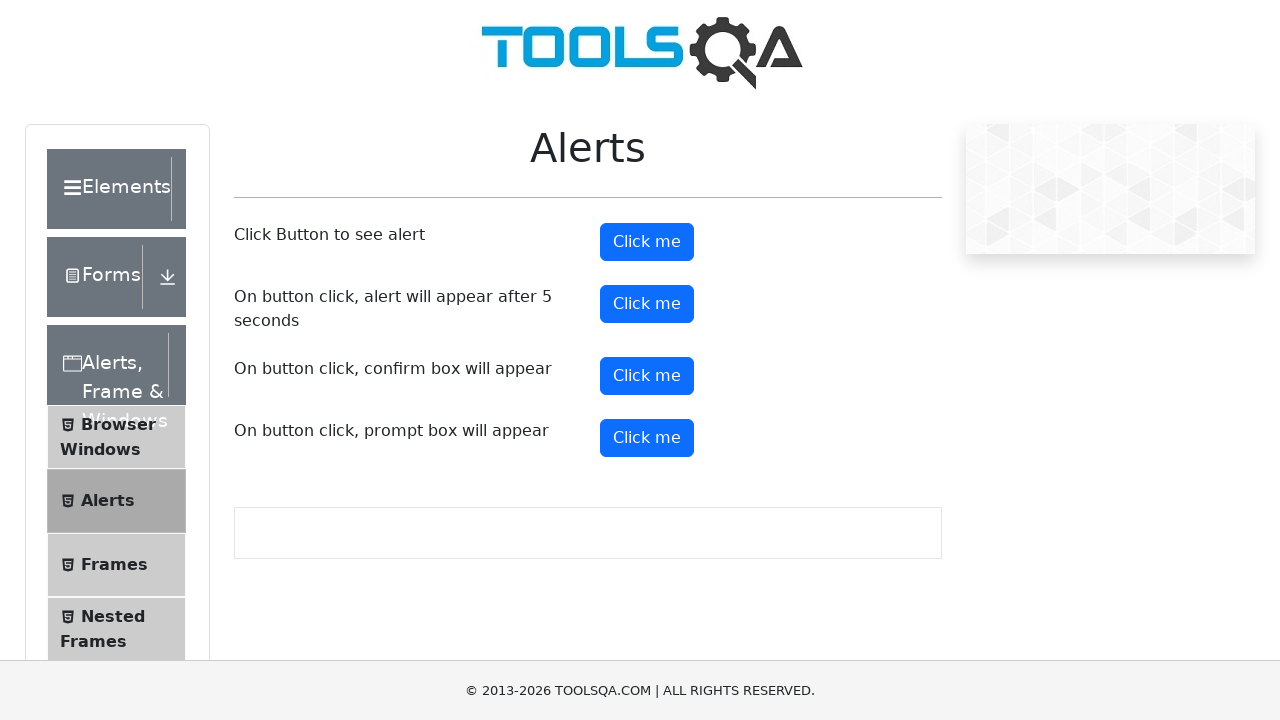

Clicked alert button to trigger JavaScript alert at (647, 242) on #alertButton
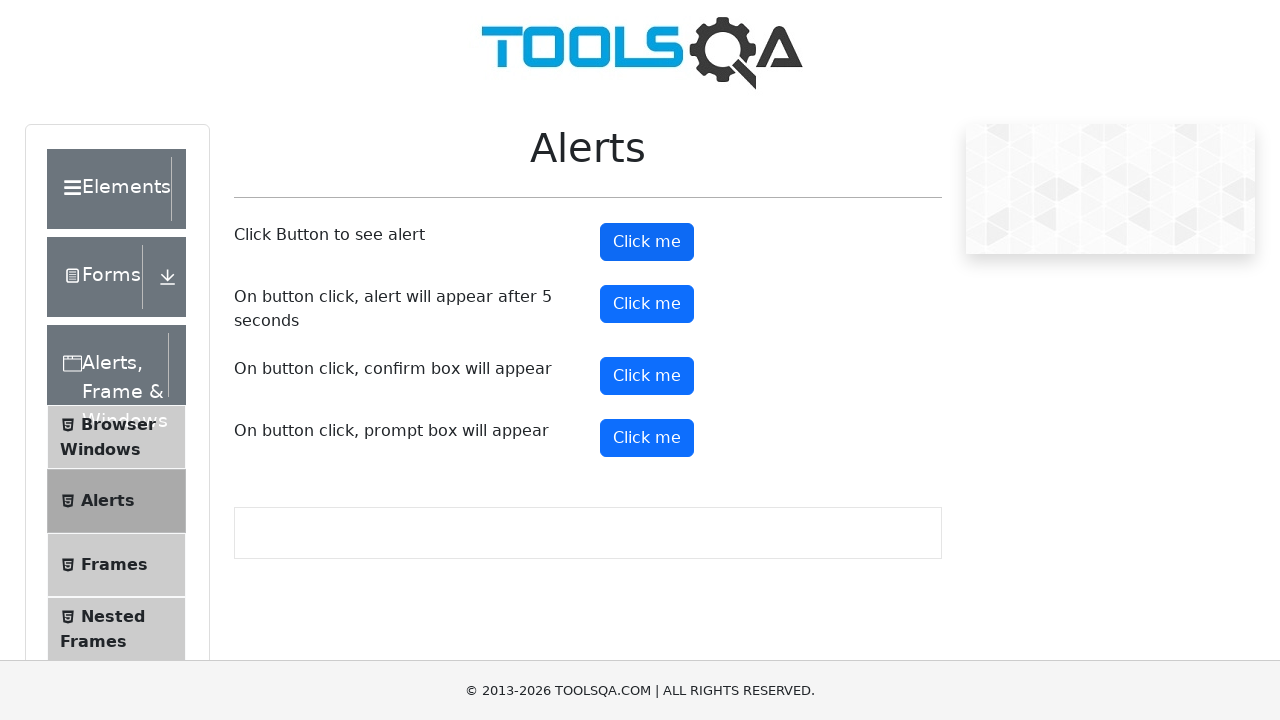

Waited for alert dialog to be processed
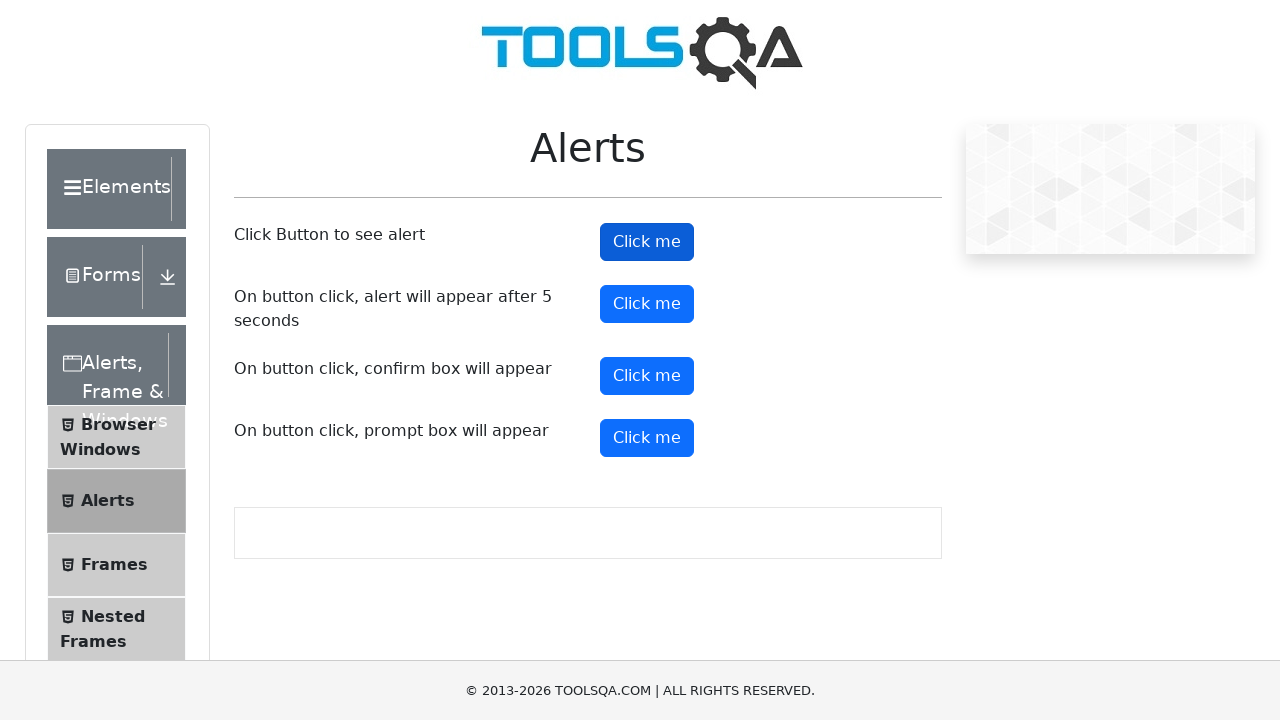

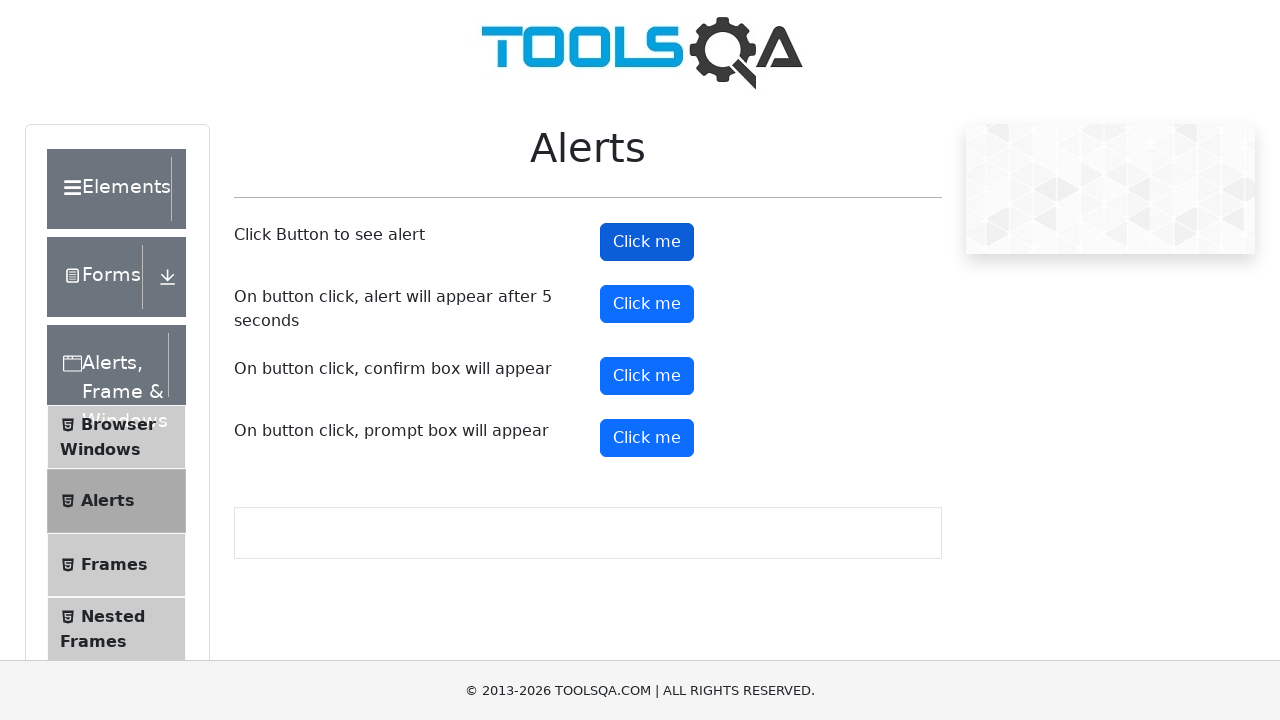